Tests a todo list application by marking items as done and adding a new item to the list

Starting URL: https://lambdatest.github.io/sample-todo-app/

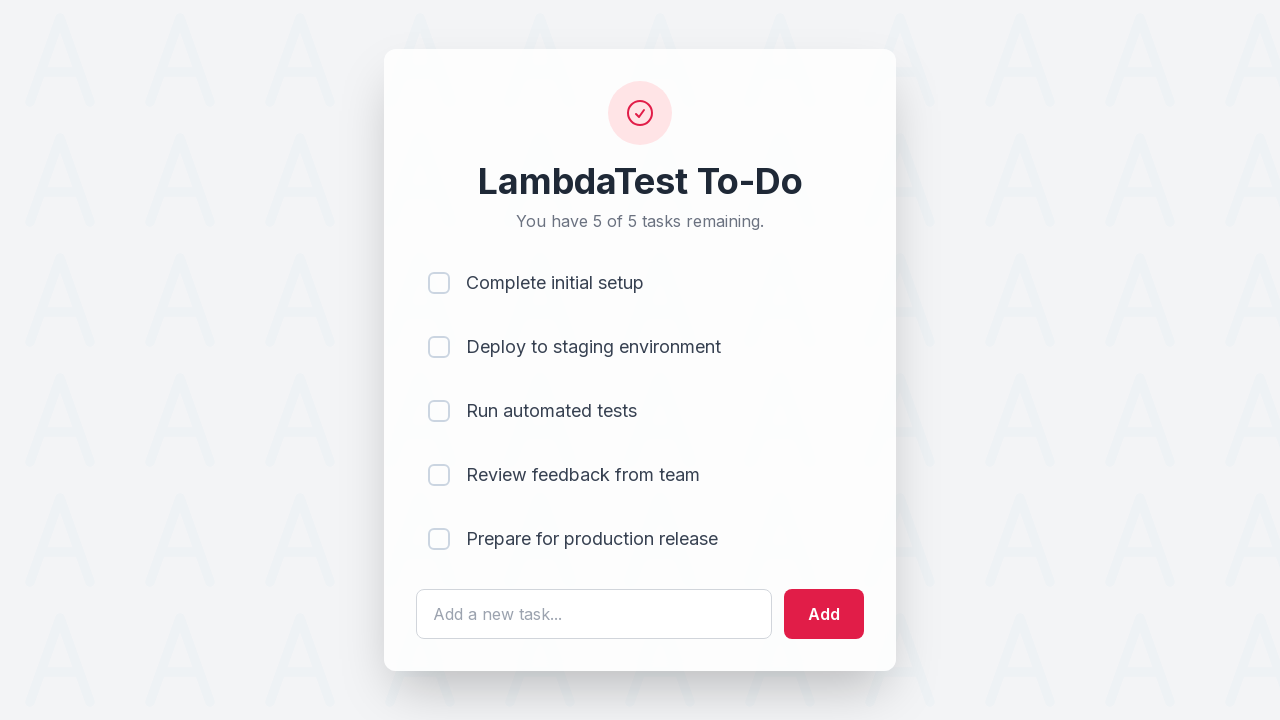

Marked first todo item as done at (439, 283) on input[name='li1']
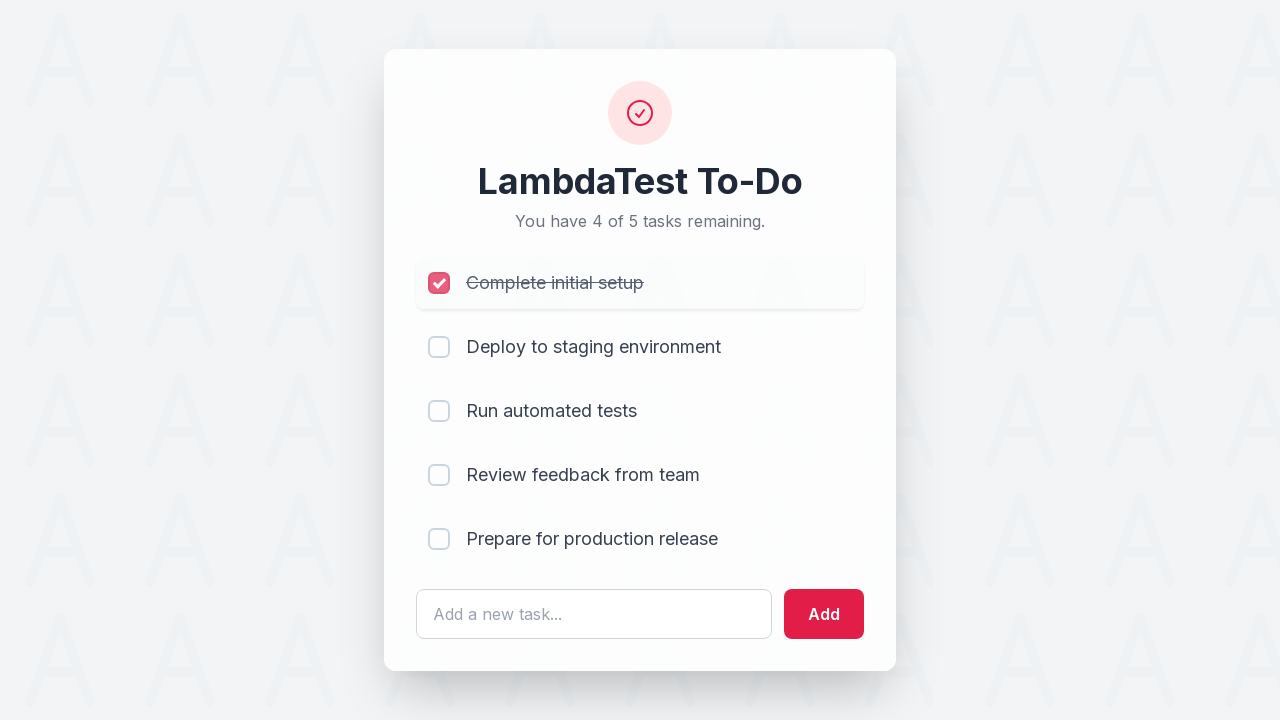

Marked second todo item as done at (439, 347) on input[name='li2']
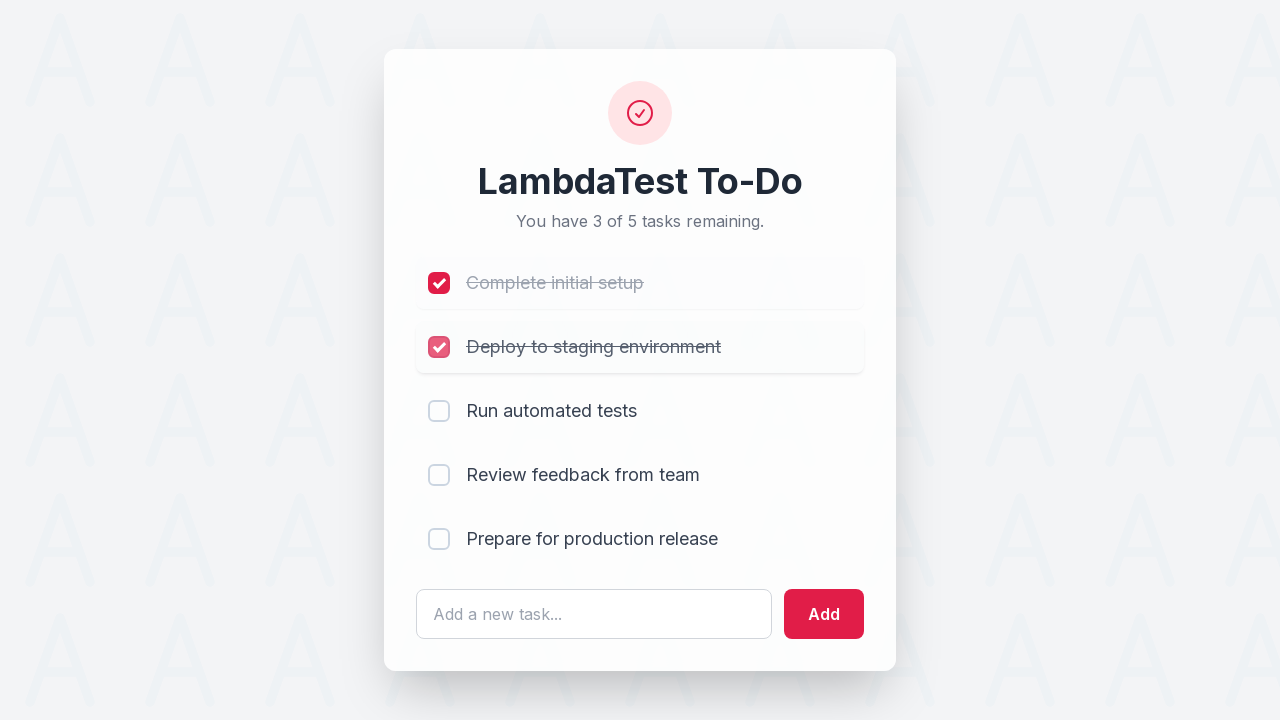

Entered new todo item text: 'Yey, Let's add it to list' on #sampletodotext
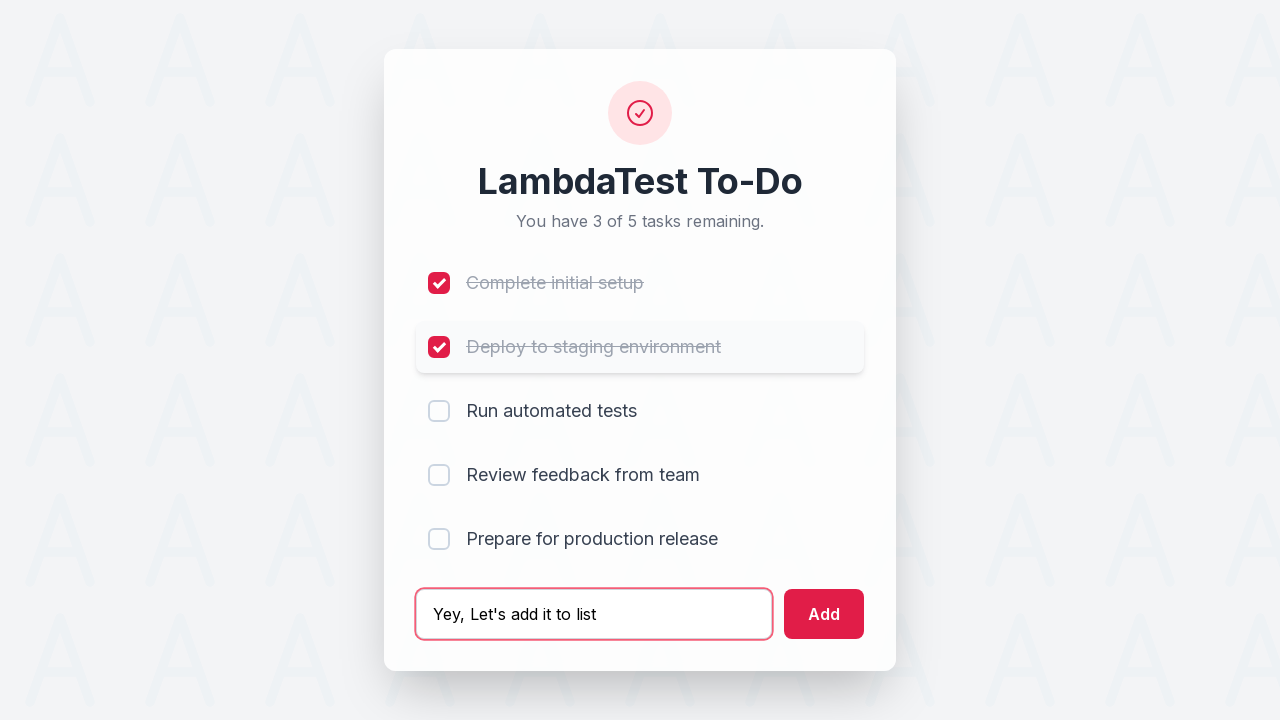

Clicked add button to add the new item to the list at (824, 614) on #addbutton
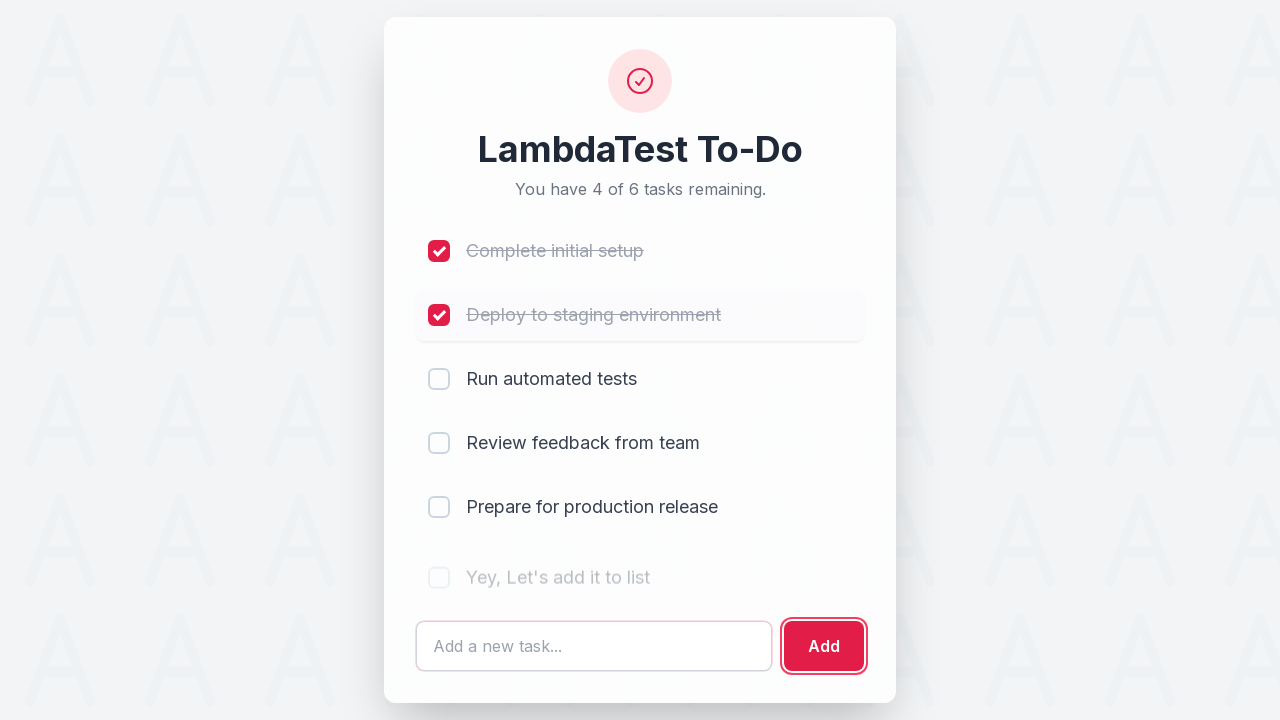

Verified the new todo item was added to the list
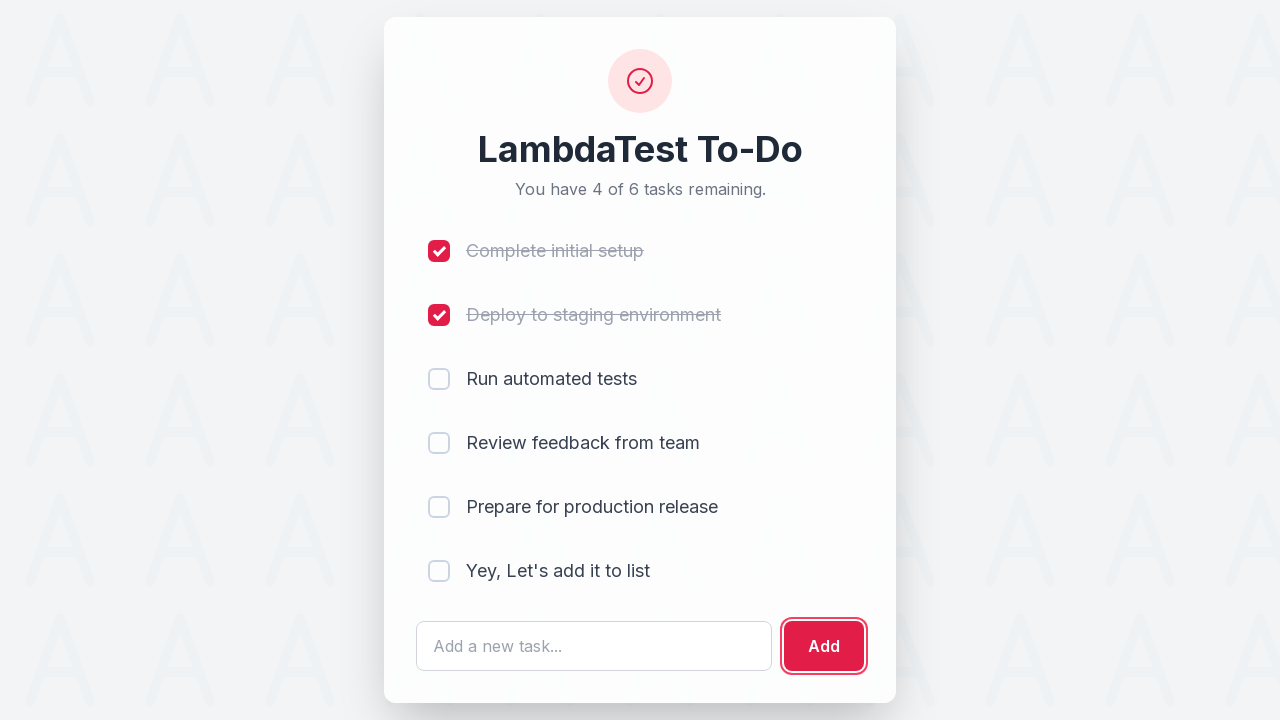

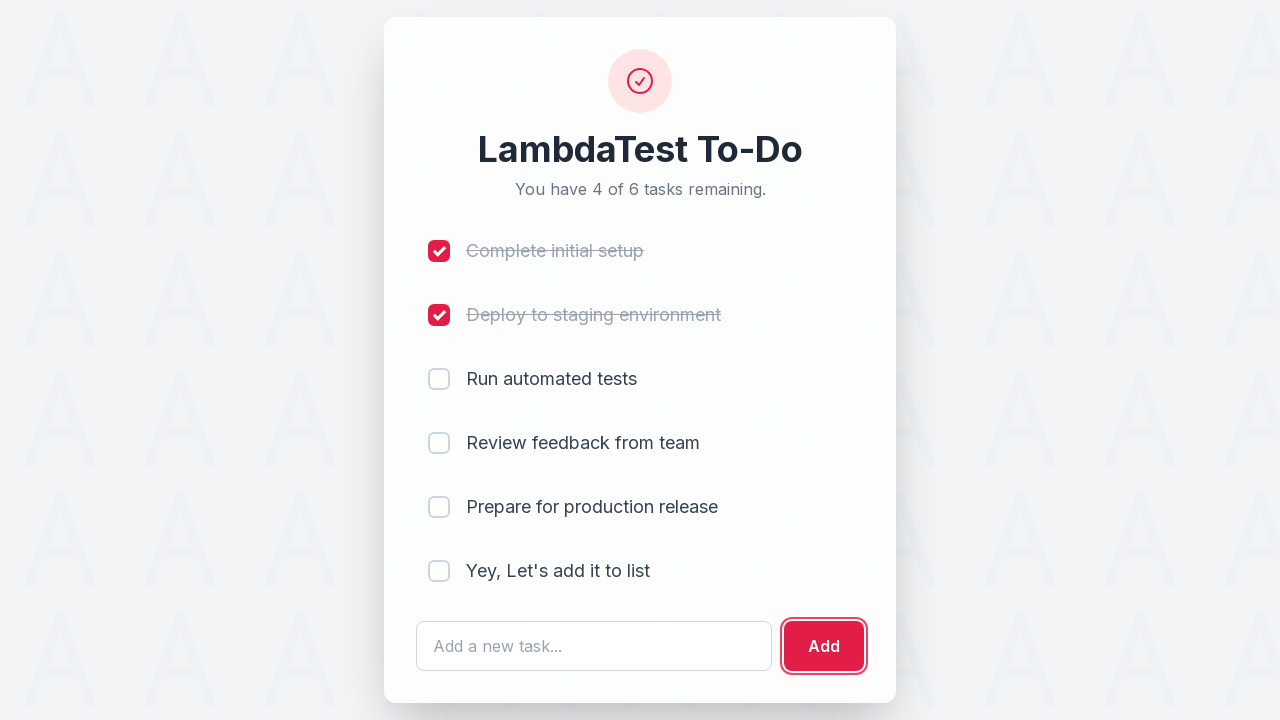